Tests various link interactions including navigation, checking broken links, and counting links on a page

Starting URL: https://www.leafground.com/link.xhtml

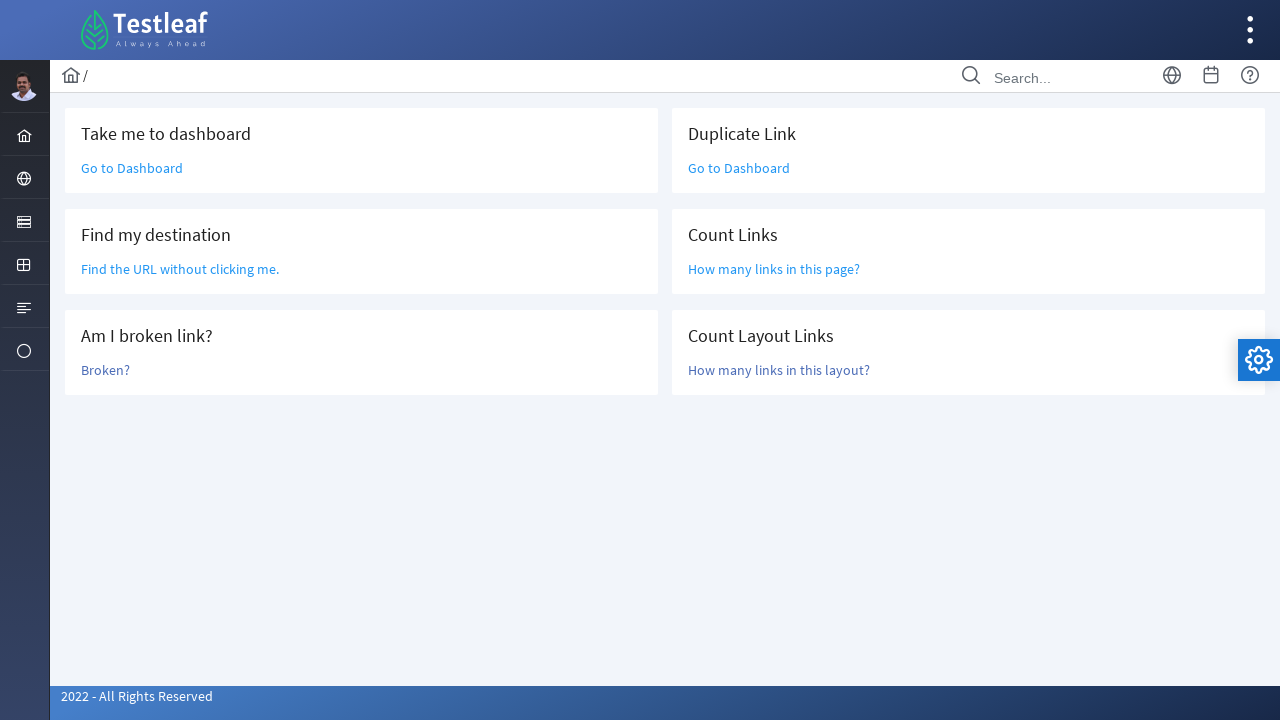

Clicked 'Go to Dashboard' link at (132, 168) on text='Go to Dashboard'
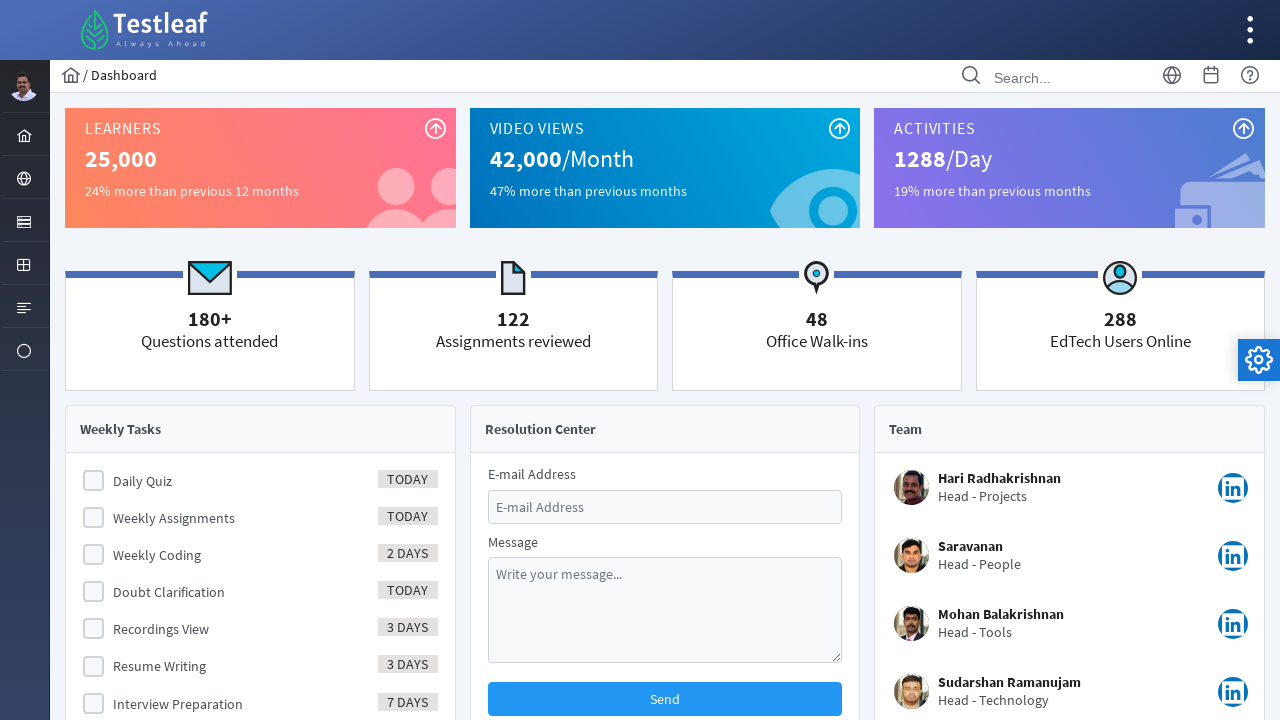

Navigated back from dashboard
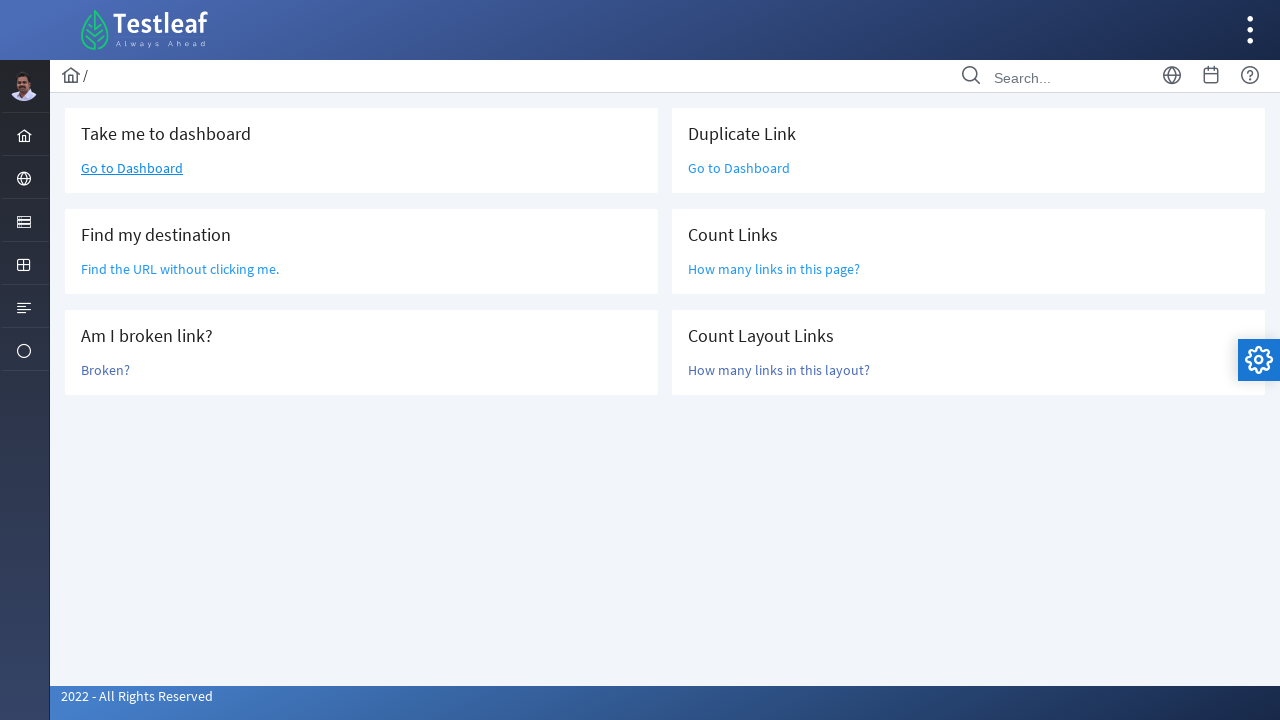

Retrieved href attribute from 'Find the URL' link
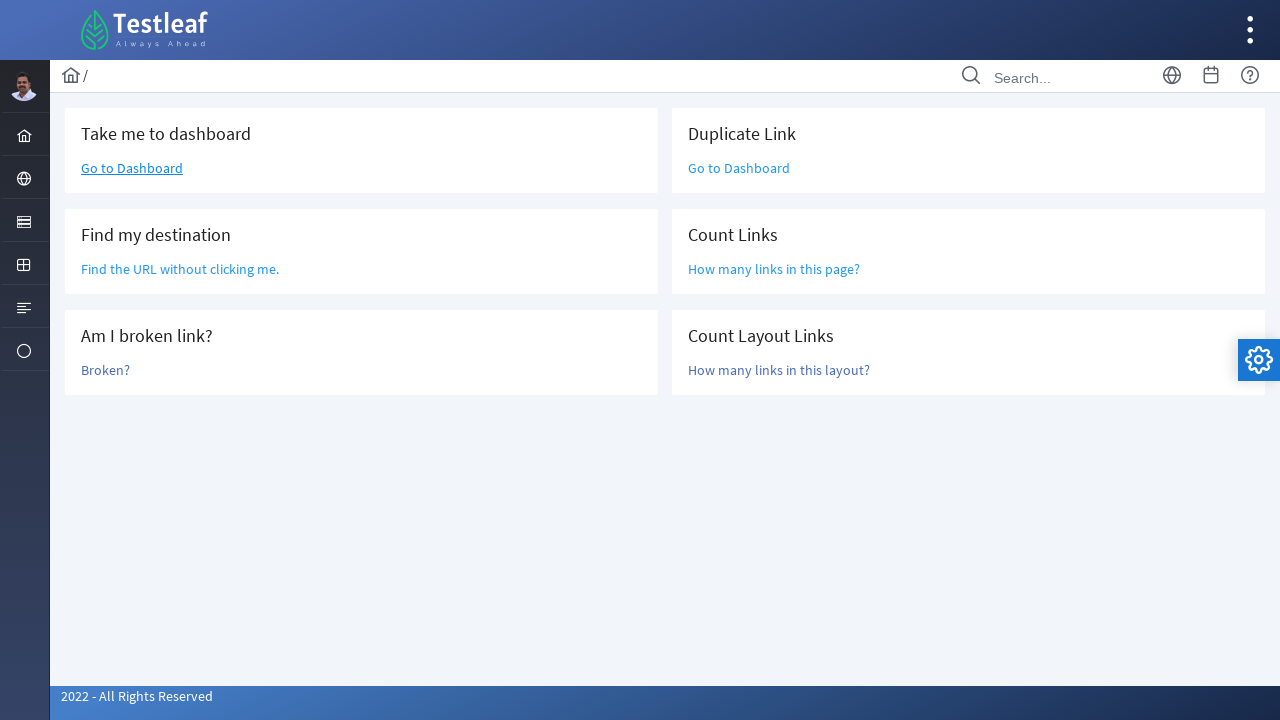

Clicked 'Broken?' link to check if it's broken at (106, 370) on text='Broken?'
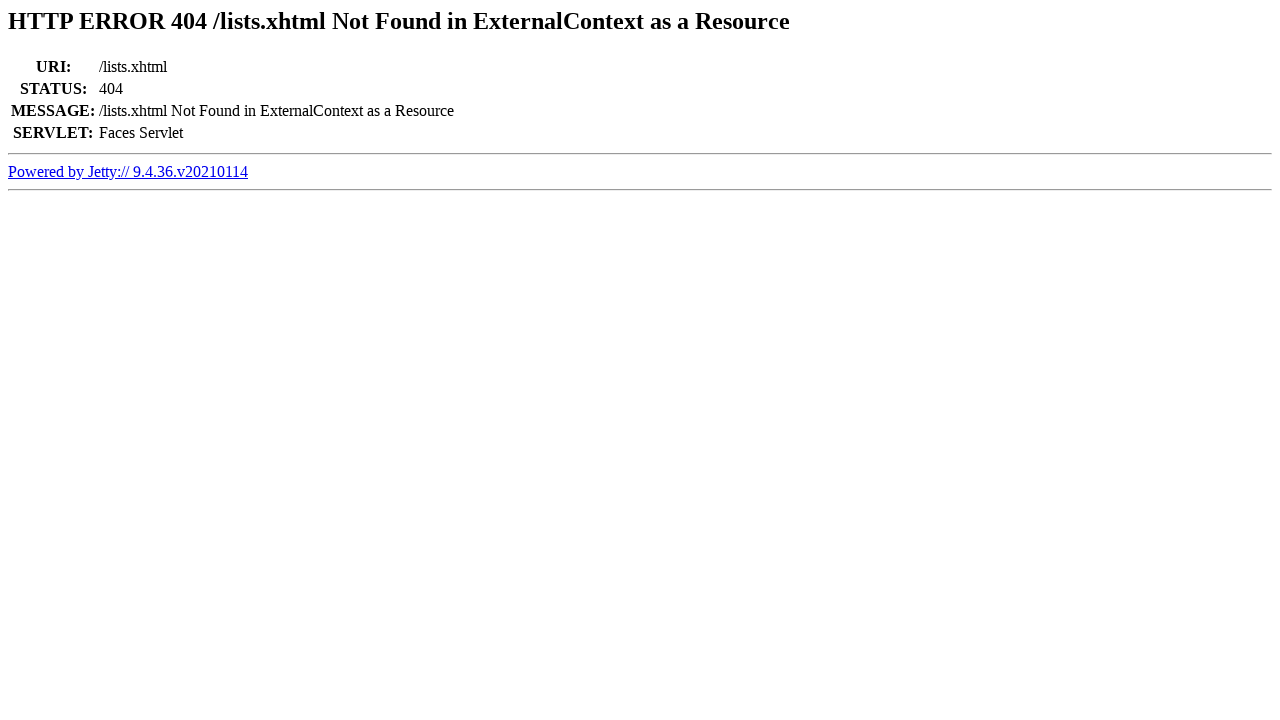

Retrieved page title to check for 404 status
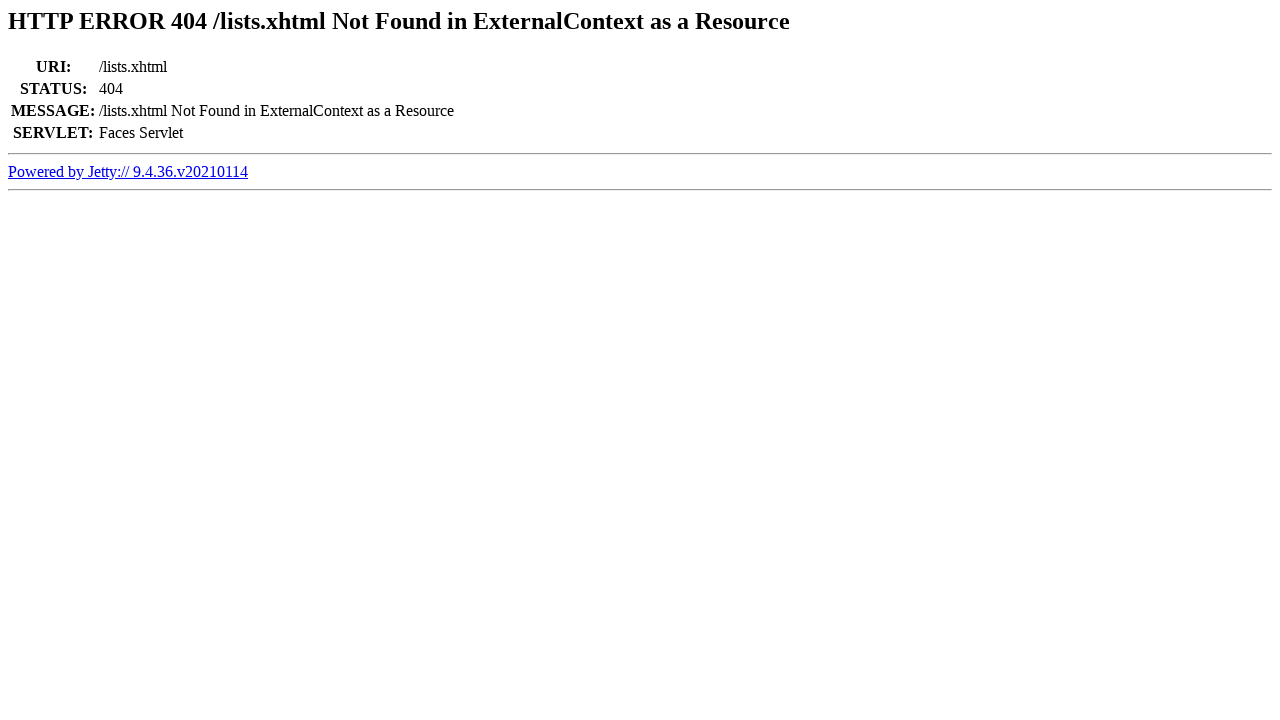

Navigated back from broken link page
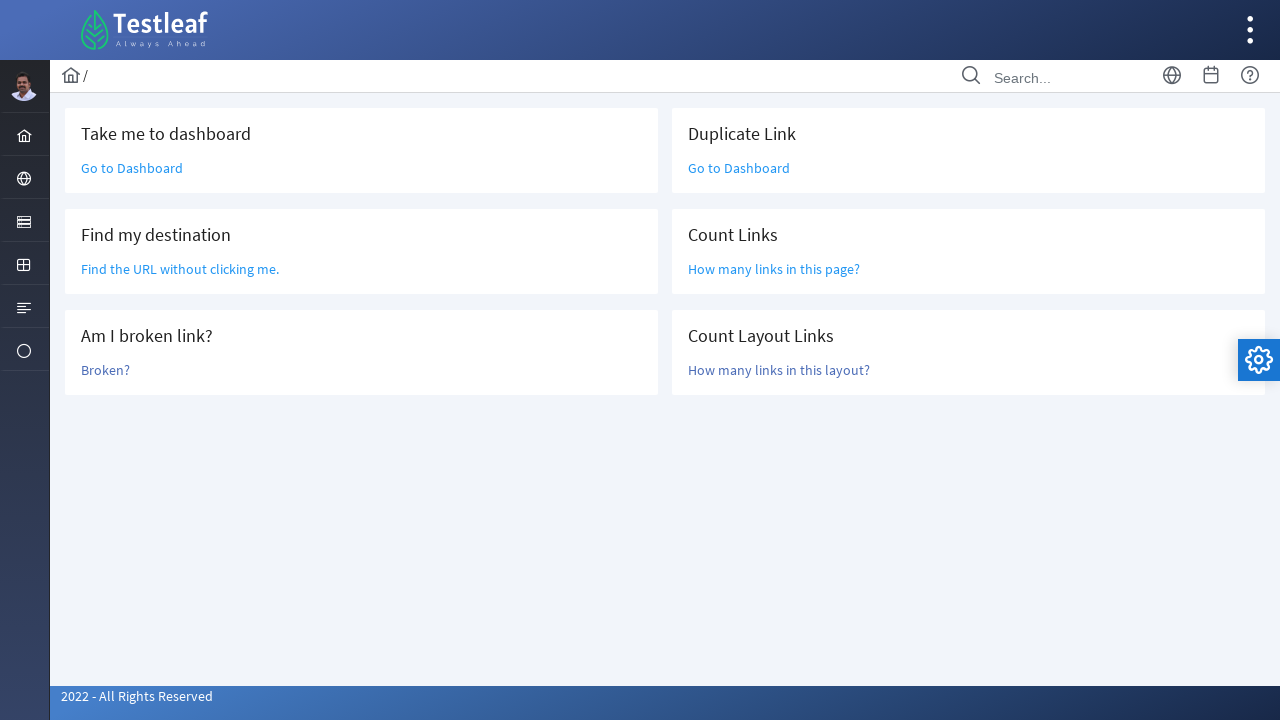

Clicked 'Go to Dashboard' link again (duplicate link test) at (132, 168) on text='Go to Dashboard'
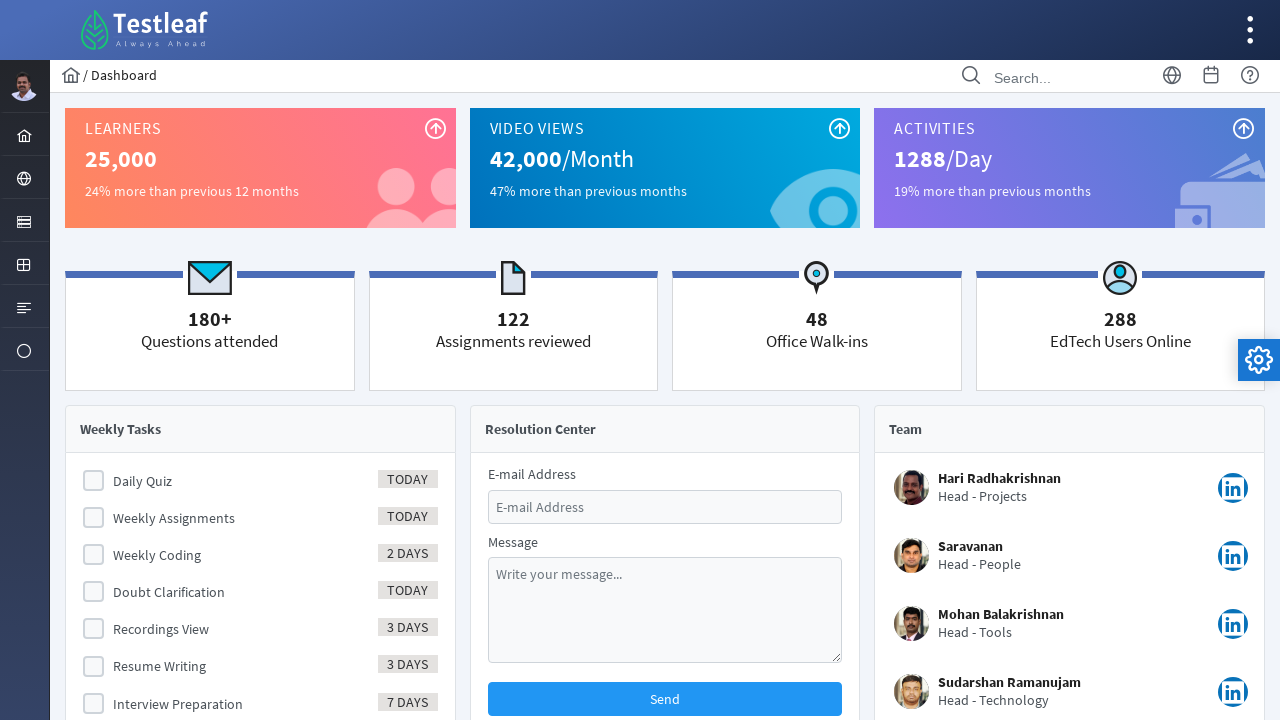

Navigated back from second dashboard click
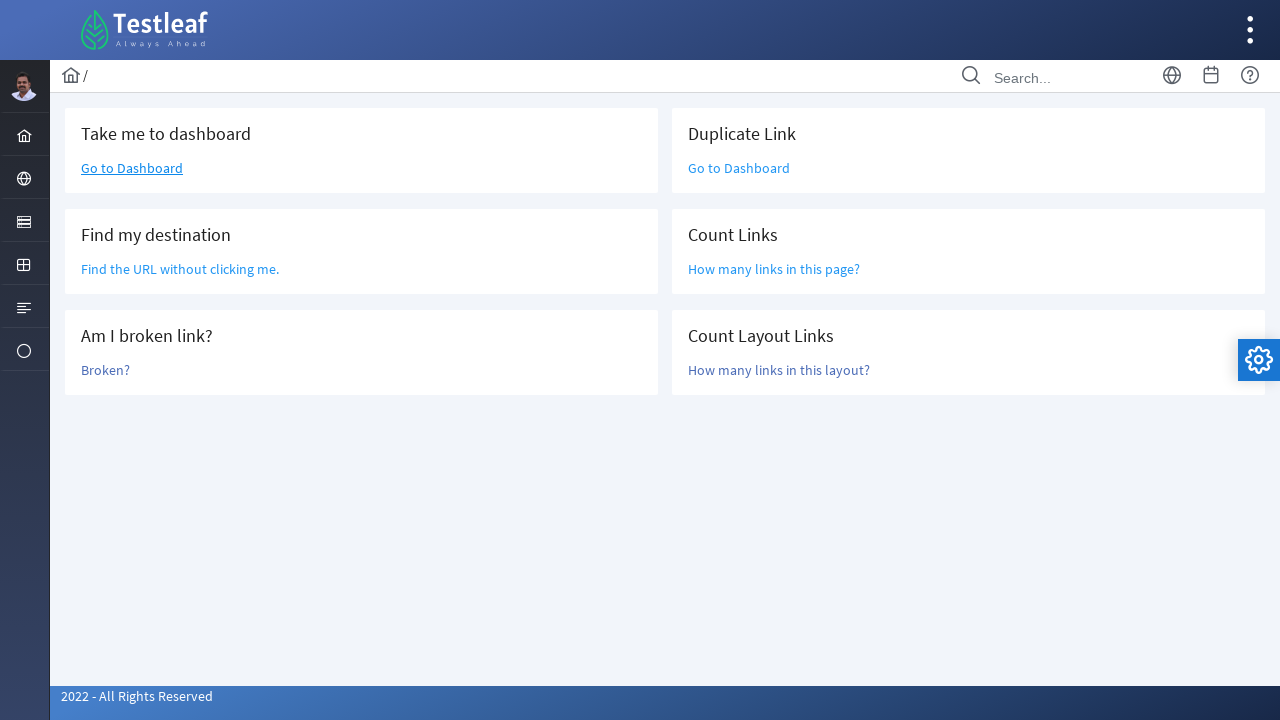

Retrieved all links on page - total count: 47
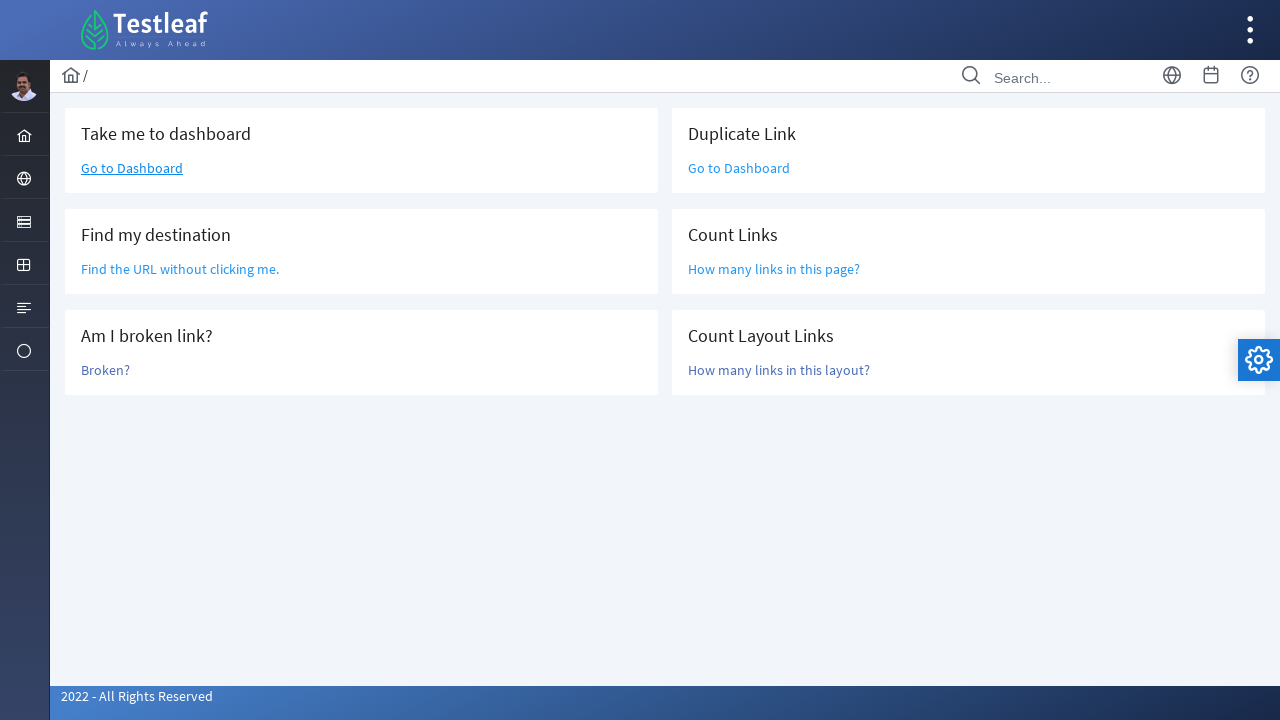

Located layout main content section
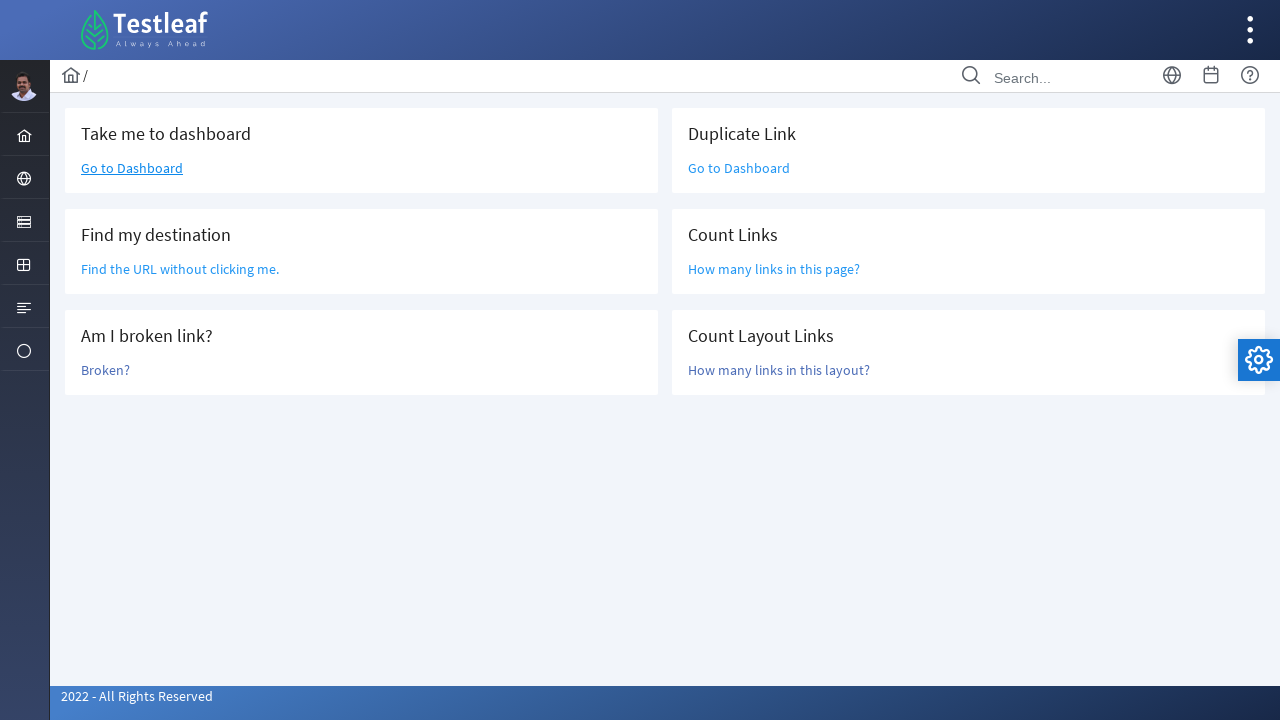

Retrieved links within layout section - count: 6
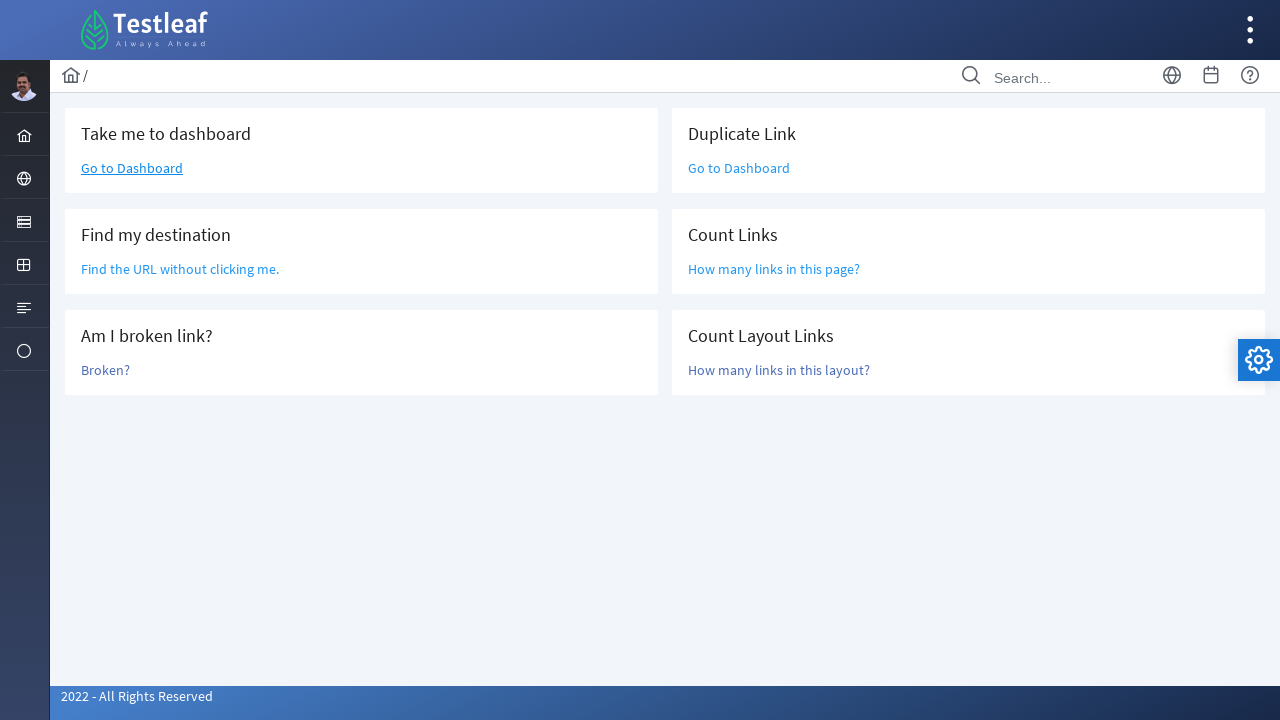

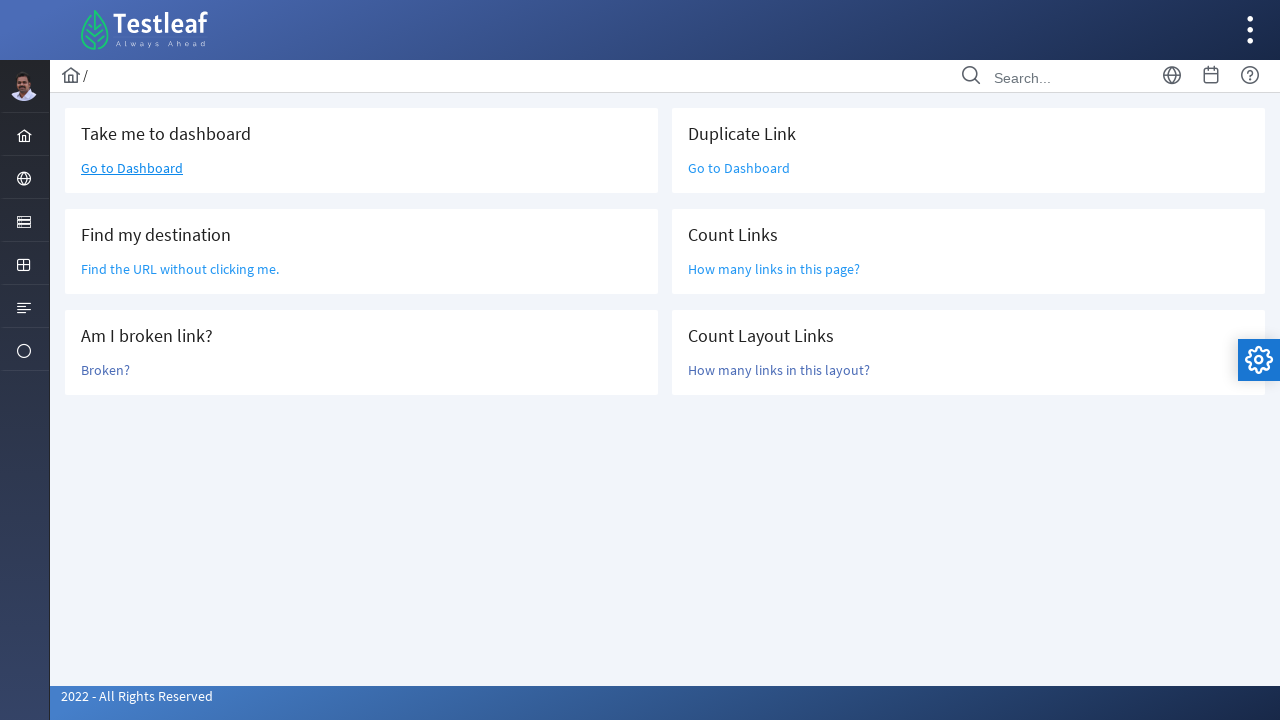